Tests modal popup functionality on a training website by clicking a launcher button to open a modal, filling in form fields within the modal, and submitting the form to verify the success message.

Starting URL: https://training-support.net/webelements/popups

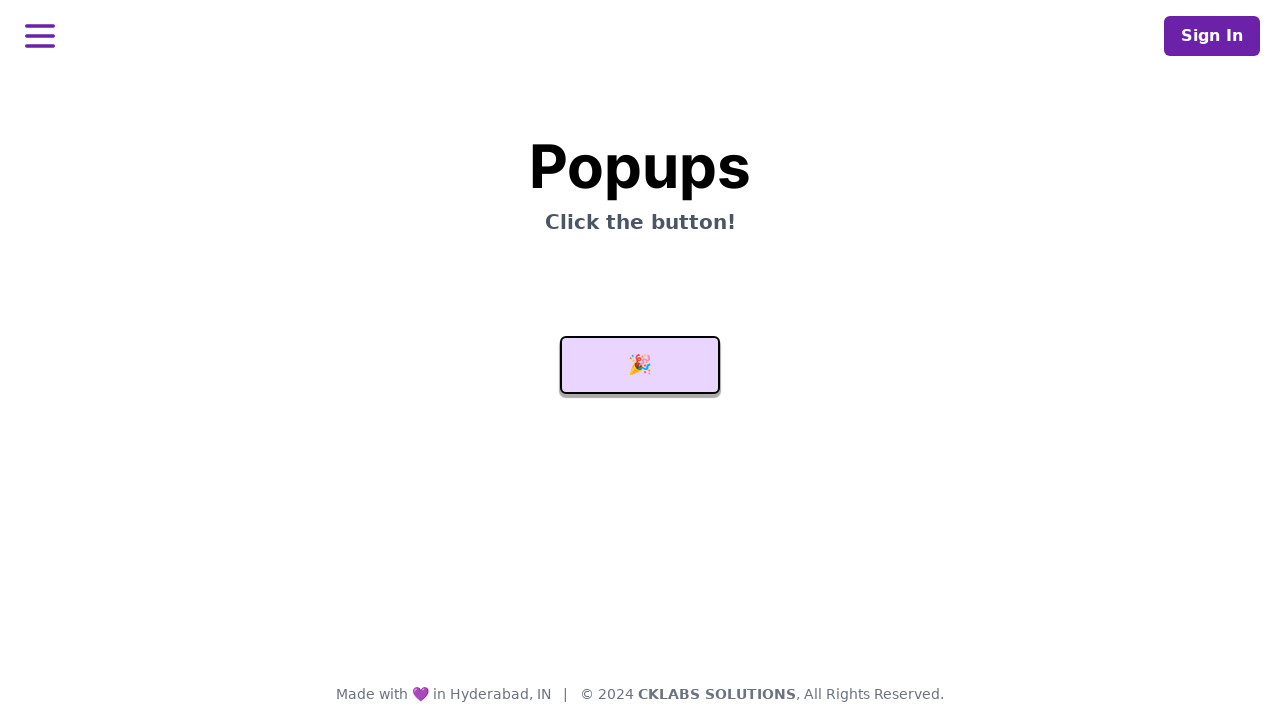

Clicked launcher button to open modal popup at (640, 365) on #launcher
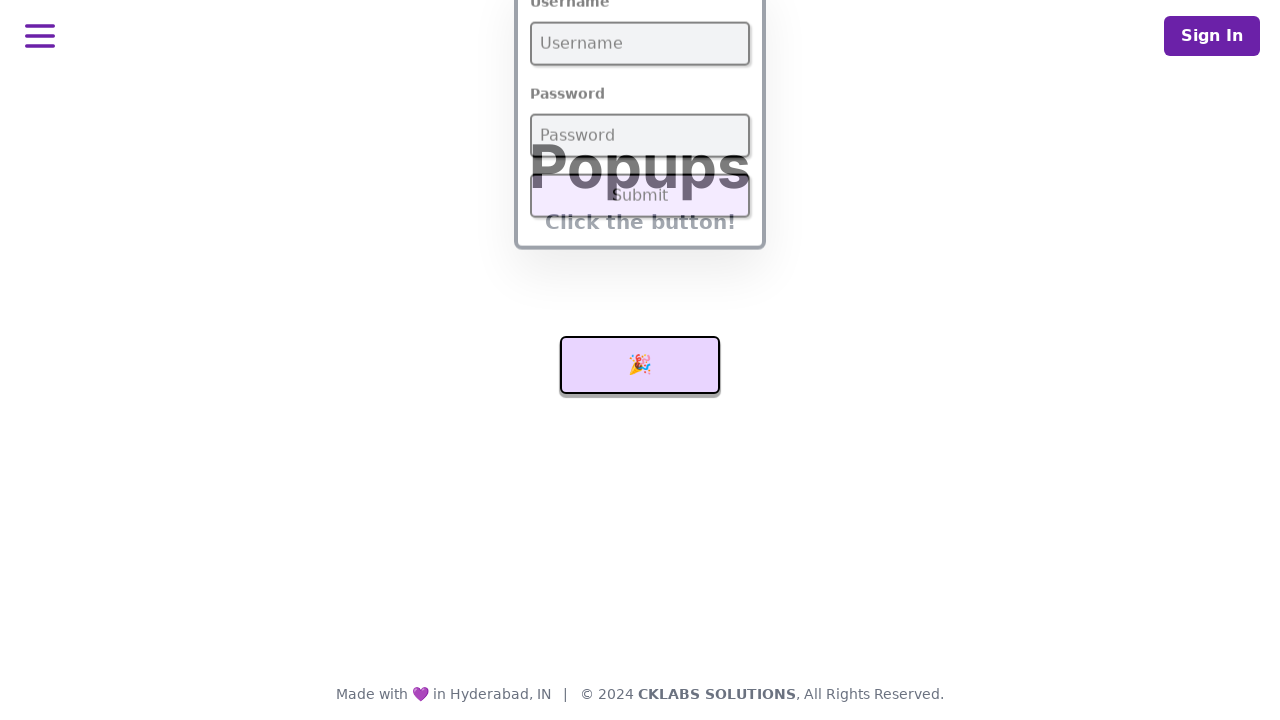

Modal popup appeared and username field became visible
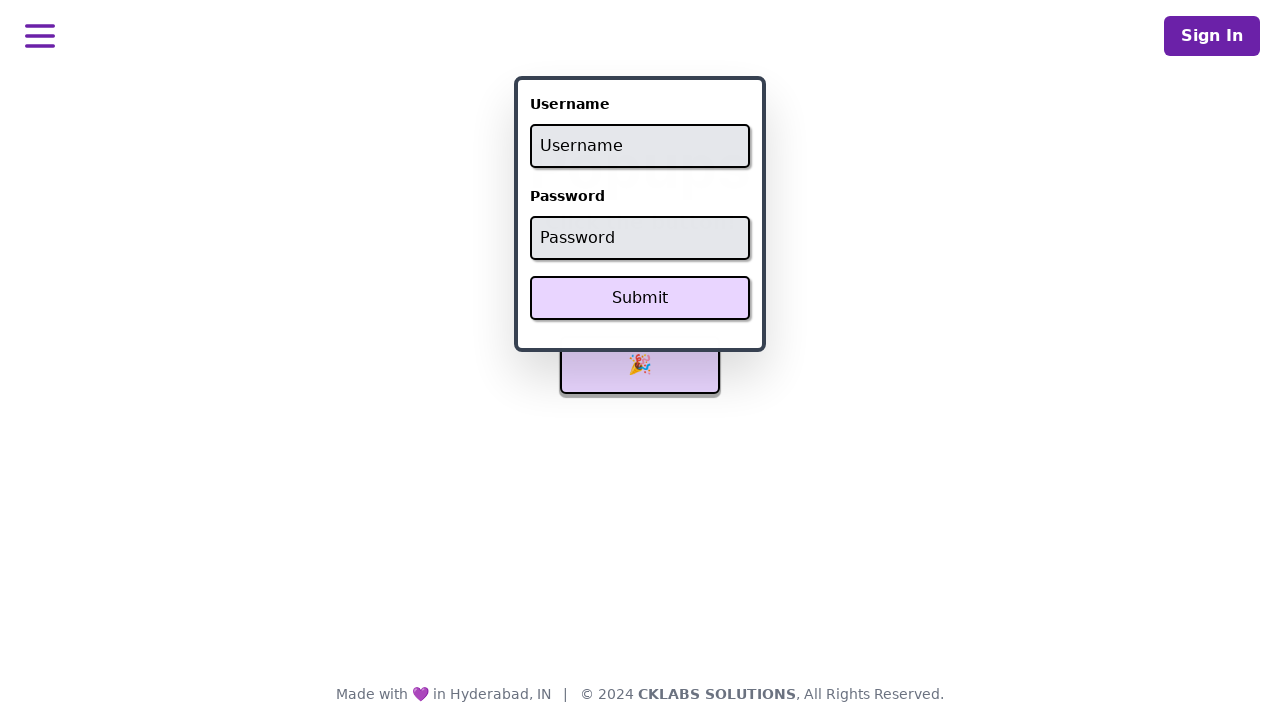

Filled username field with 'admin' on #username
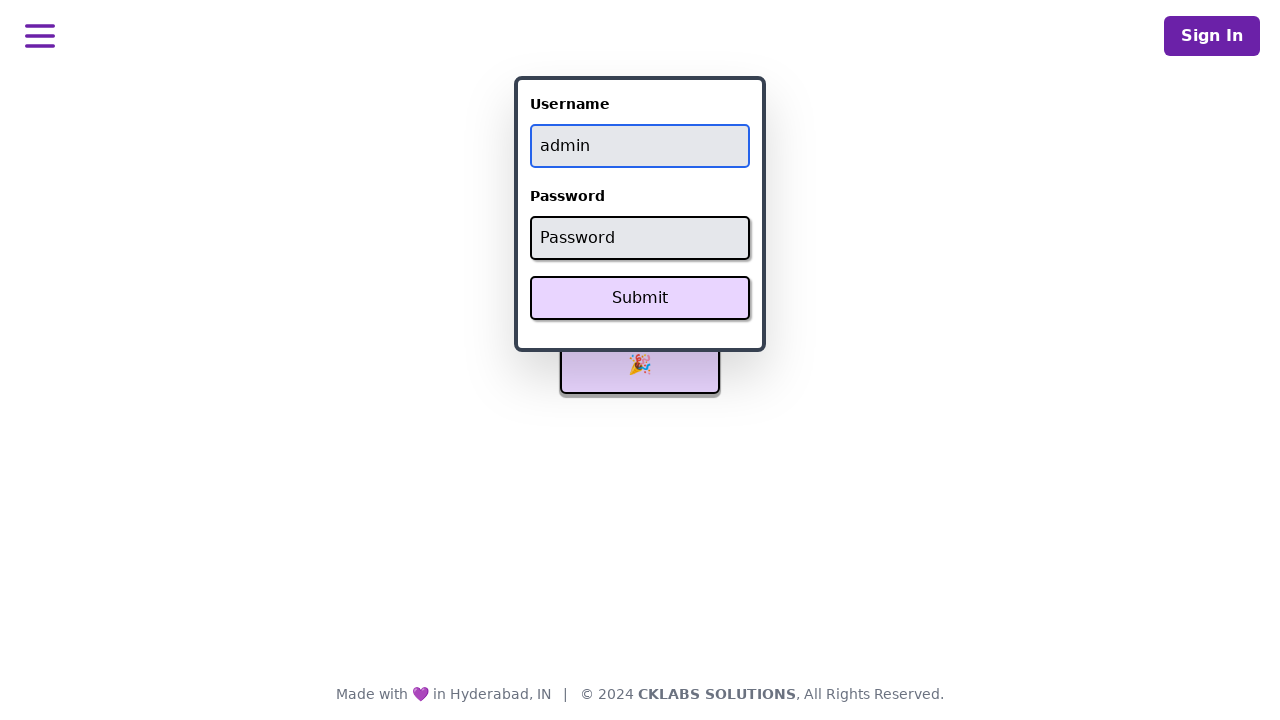

Filled password field with 'password' on #password
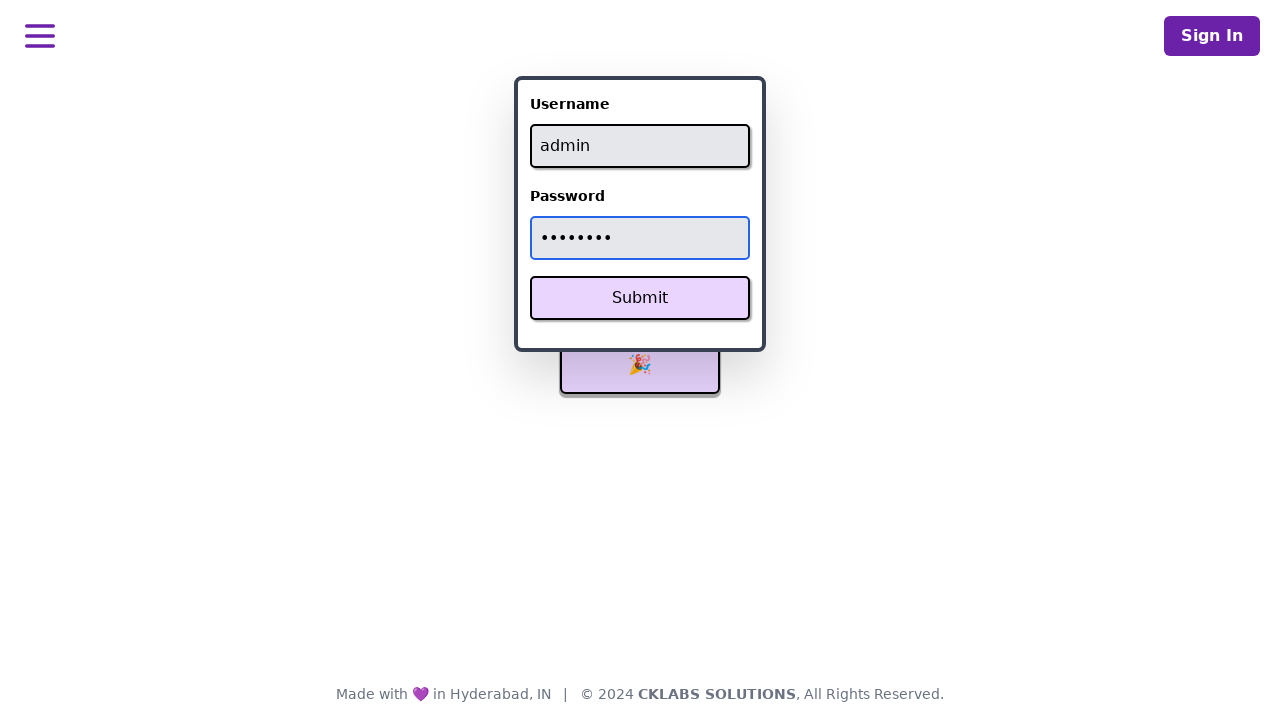

Clicked Submit button to submit form at (640, 298) on xpath=//button[text()='Submit']
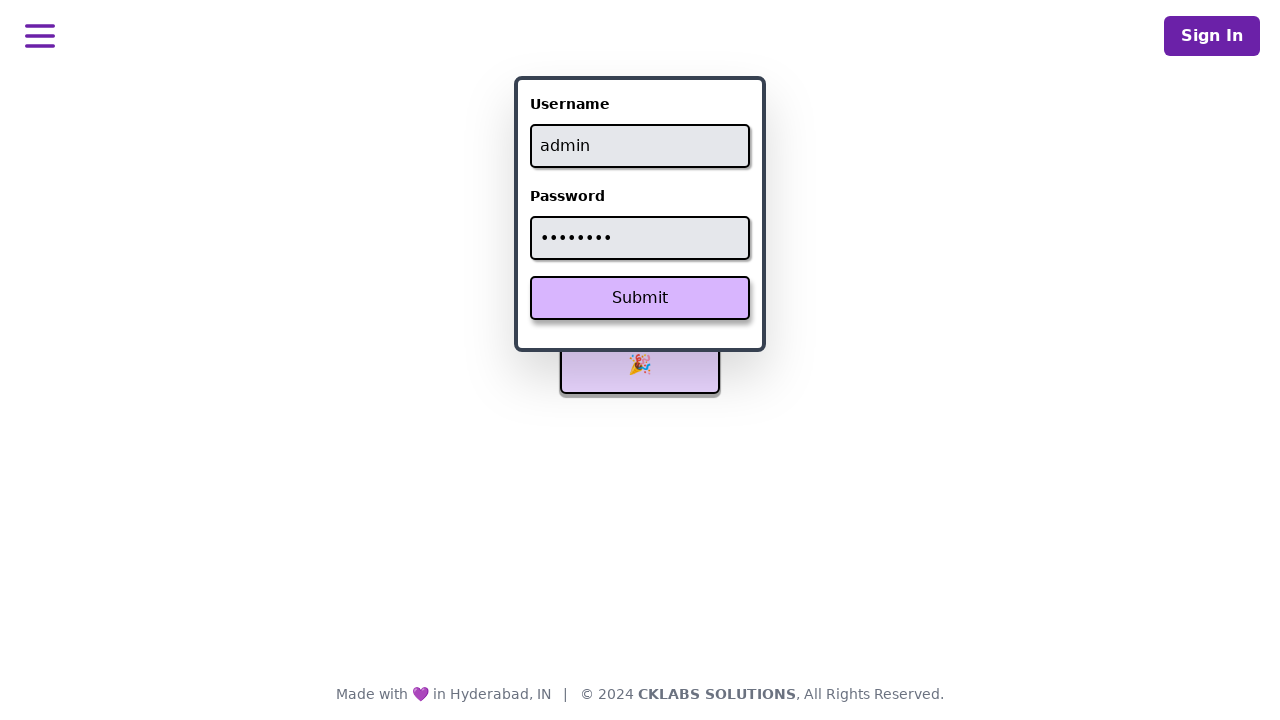

Success message appeared confirming form submission
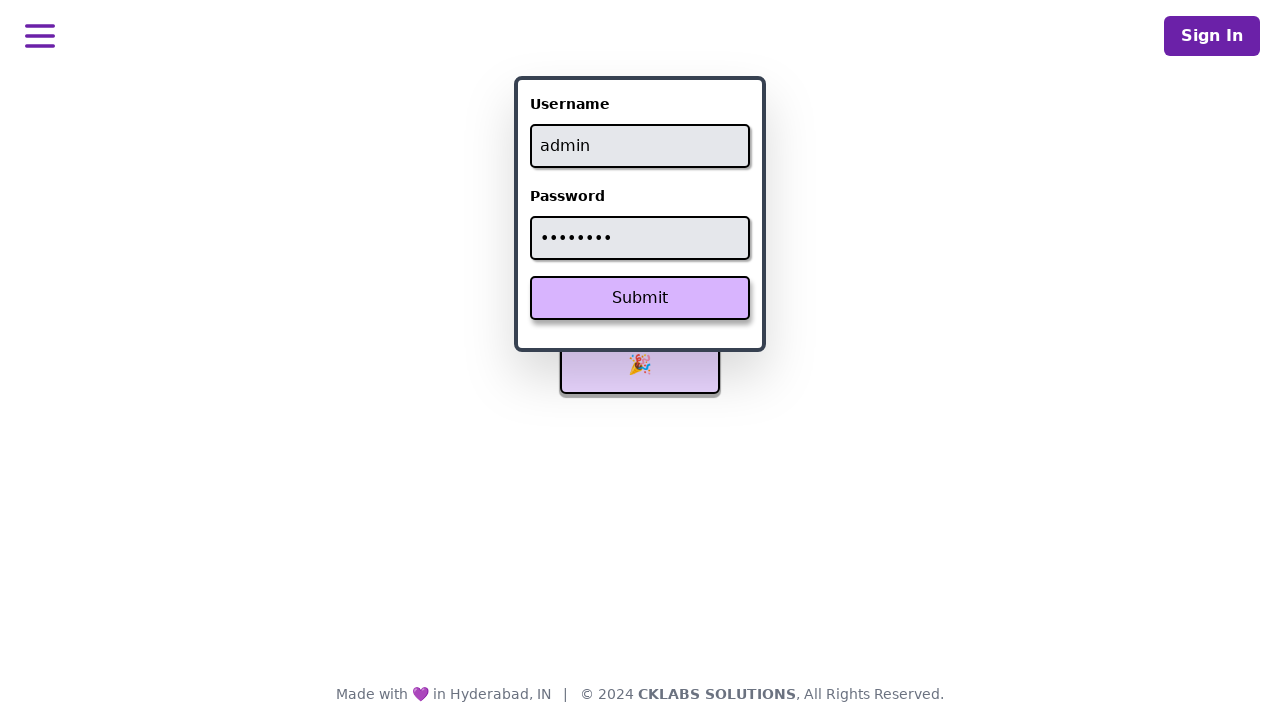

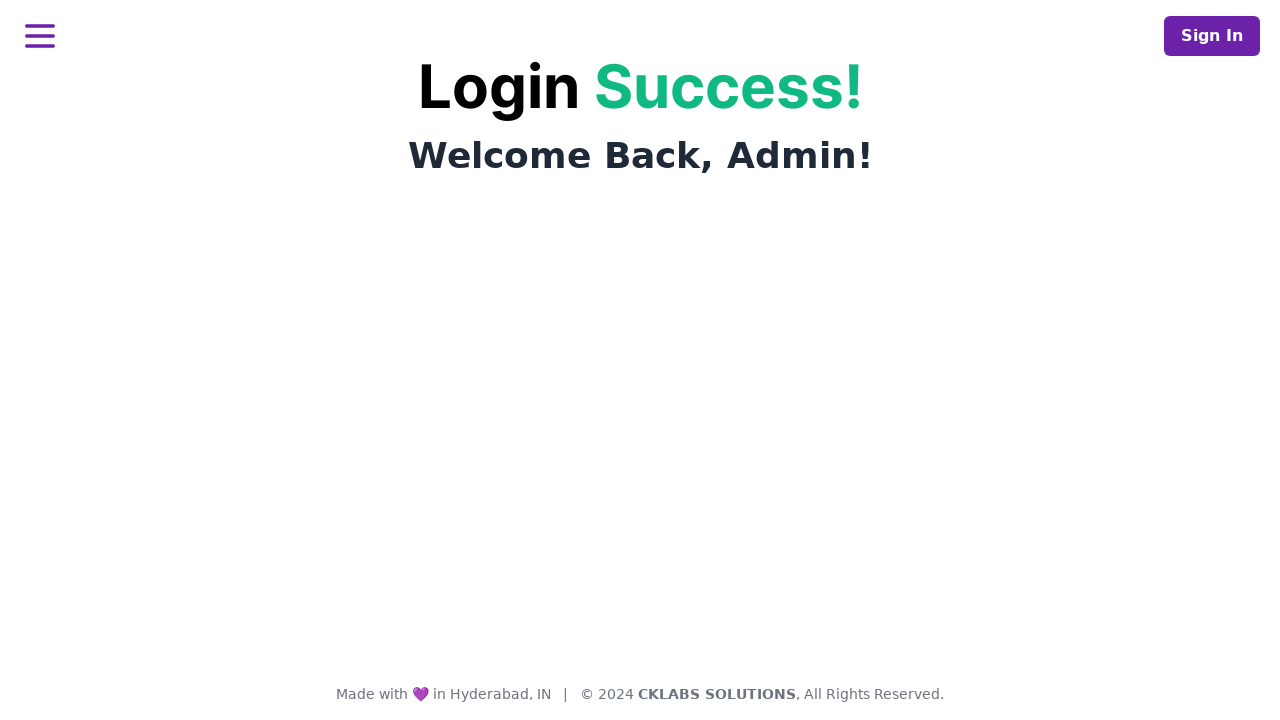